Tests that new todo items are appended to the bottom of the list and the count is displayed correctly

Starting URL: https://demo.playwright.dev/todomvc

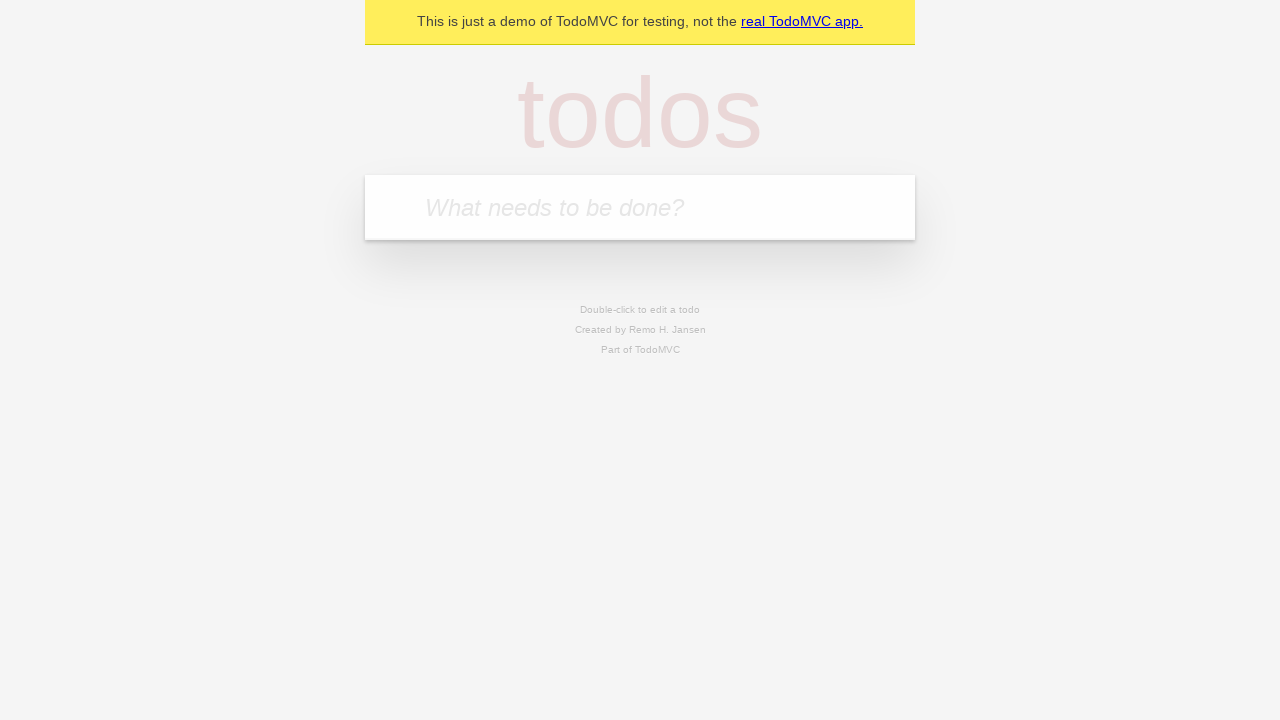

Located the 'What needs to be done?' input field
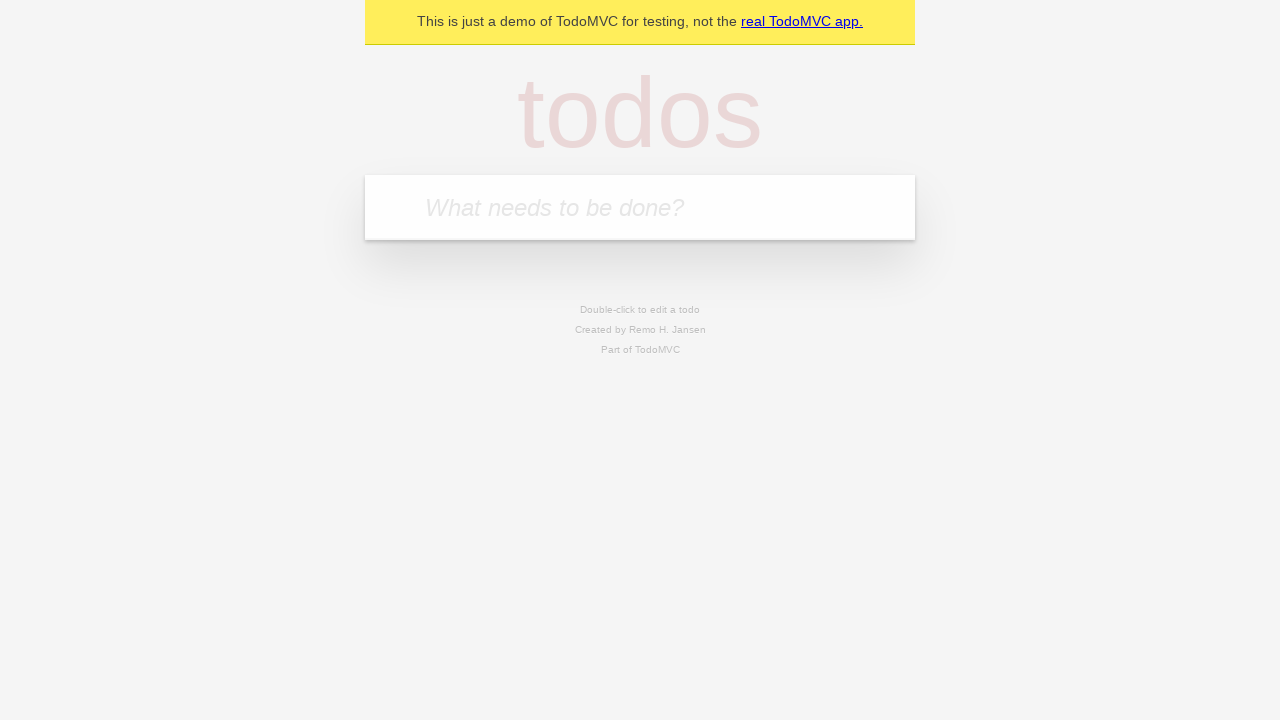

Filled todo input with 'buy some cheese' on internal:attr=[placeholder="What needs to be done?"i]
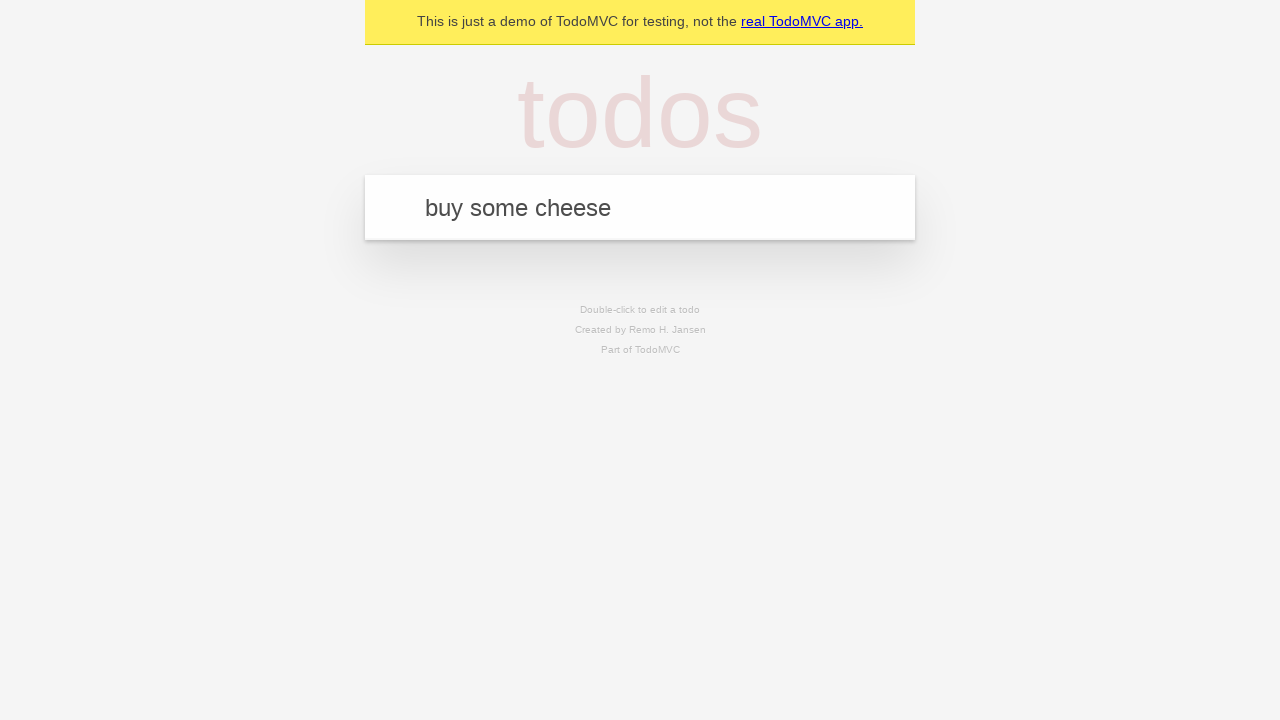

Pressed Enter to add 'buy some cheese' to the list on internal:attr=[placeholder="What needs to be done?"i]
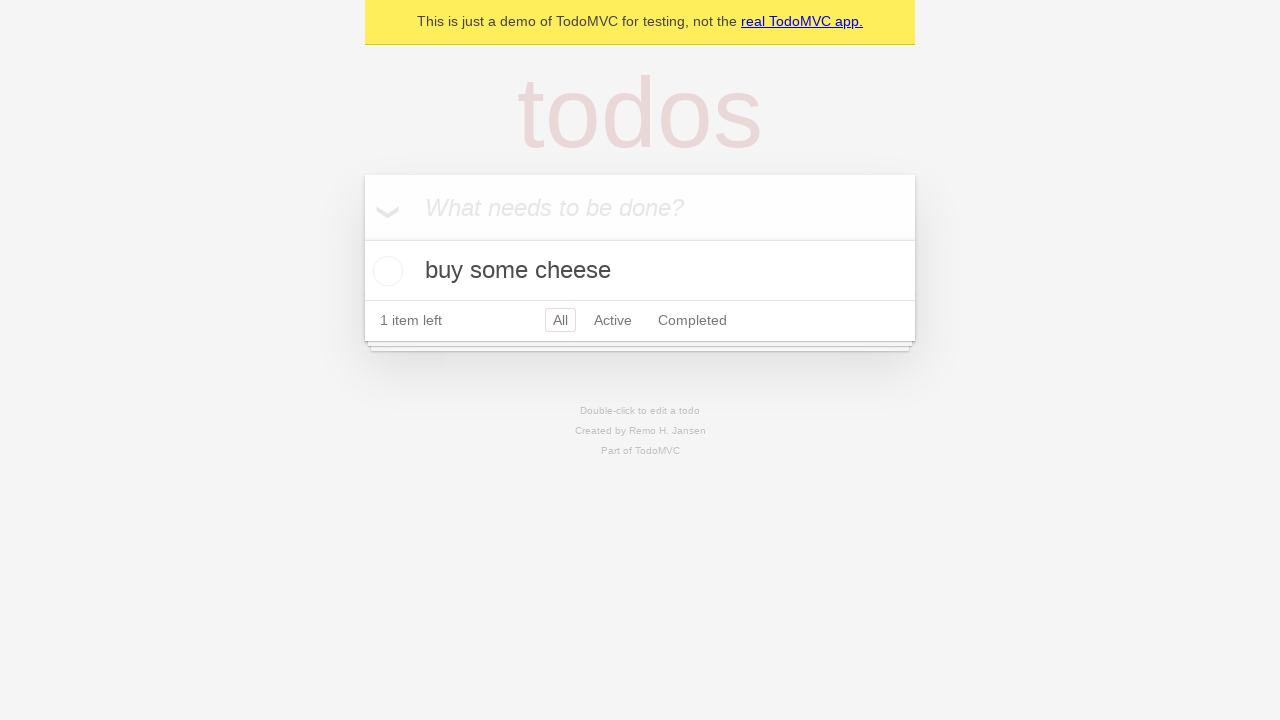

Filled todo input with 'feed the cat' on internal:attr=[placeholder="What needs to be done?"i]
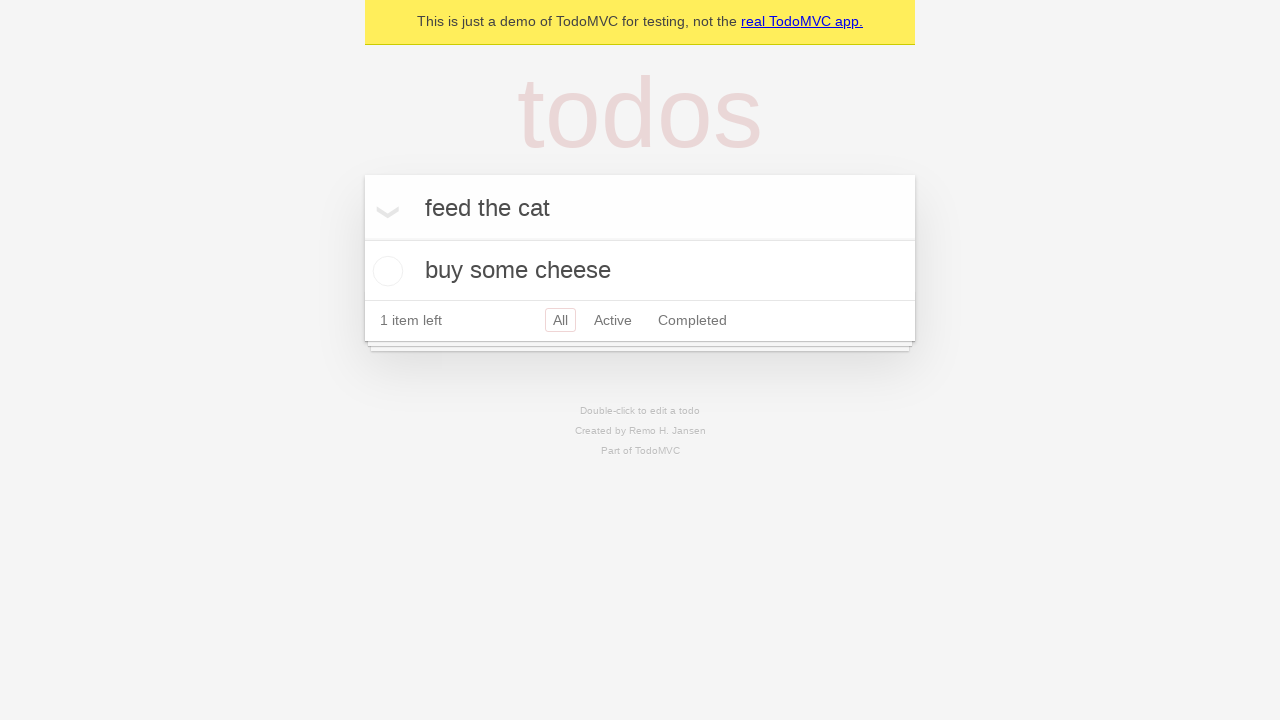

Pressed Enter to add 'feed the cat' to the list on internal:attr=[placeholder="What needs to be done?"i]
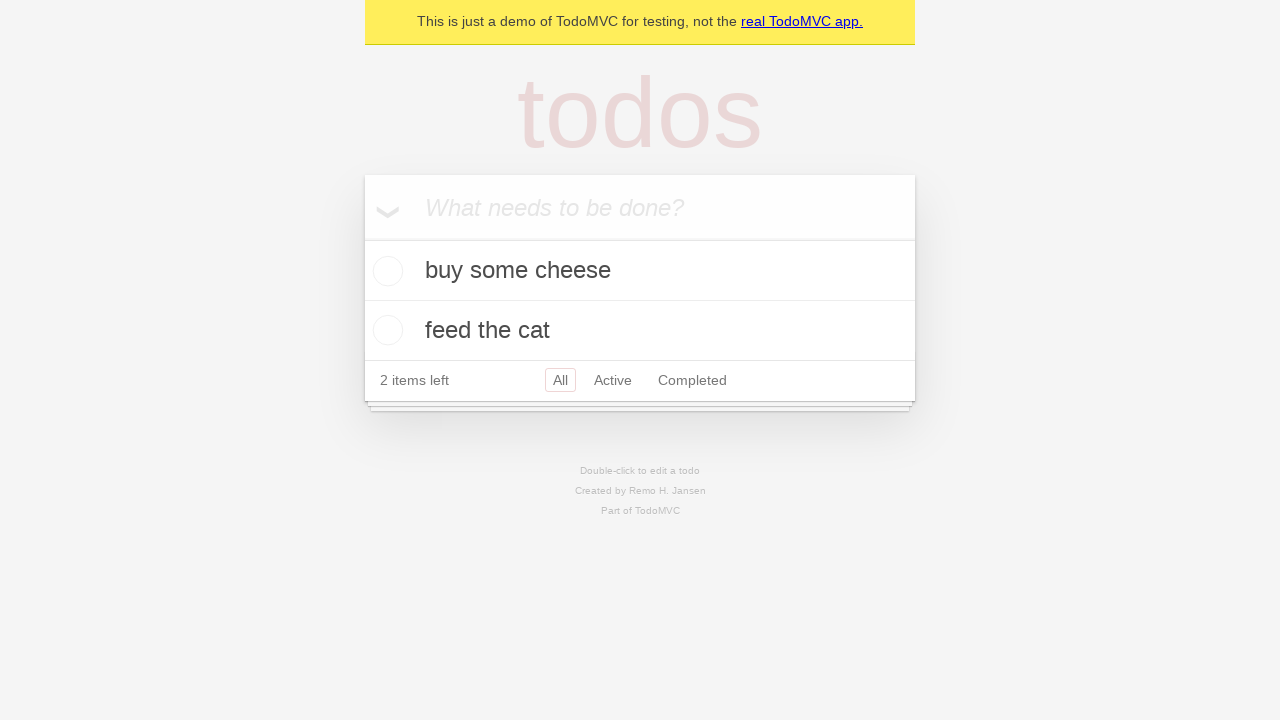

Filled todo input with 'book a doctors appointment' on internal:attr=[placeholder="What needs to be done?"i]
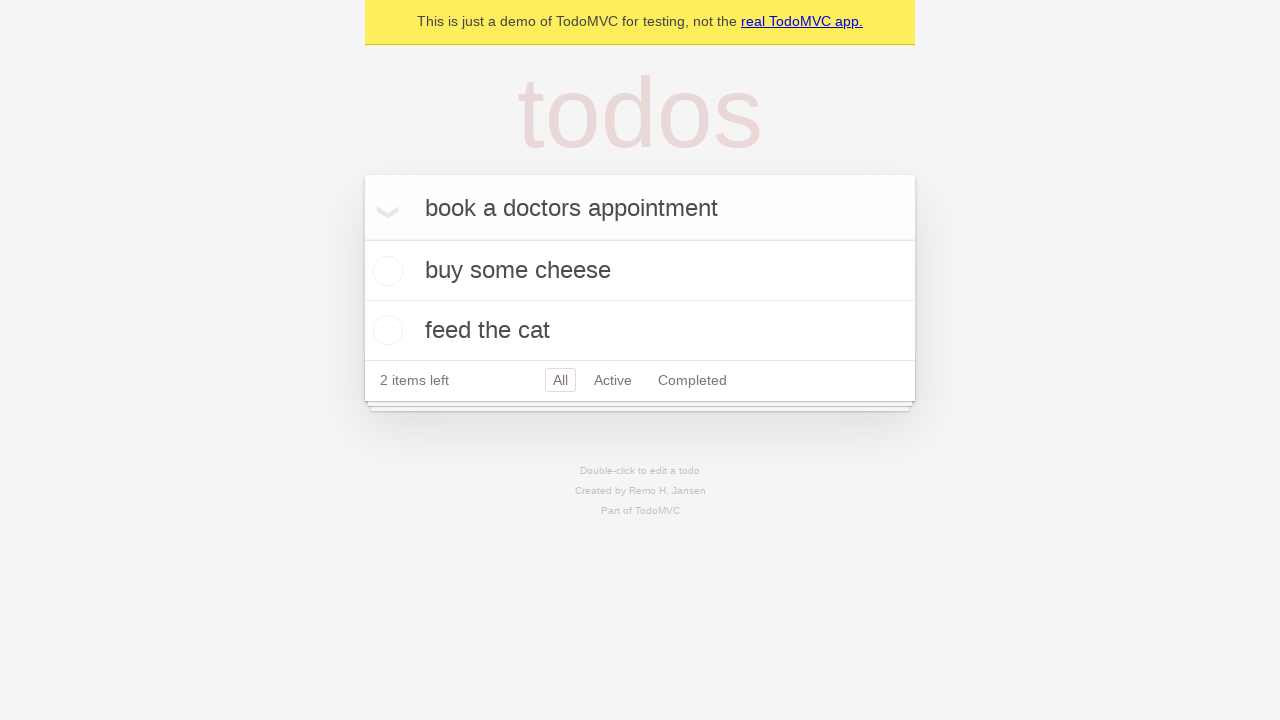

Pressed Enter to add 'book a doctors appointment' to the list on internal:attr=[placeholder="What needs to be done?"i]
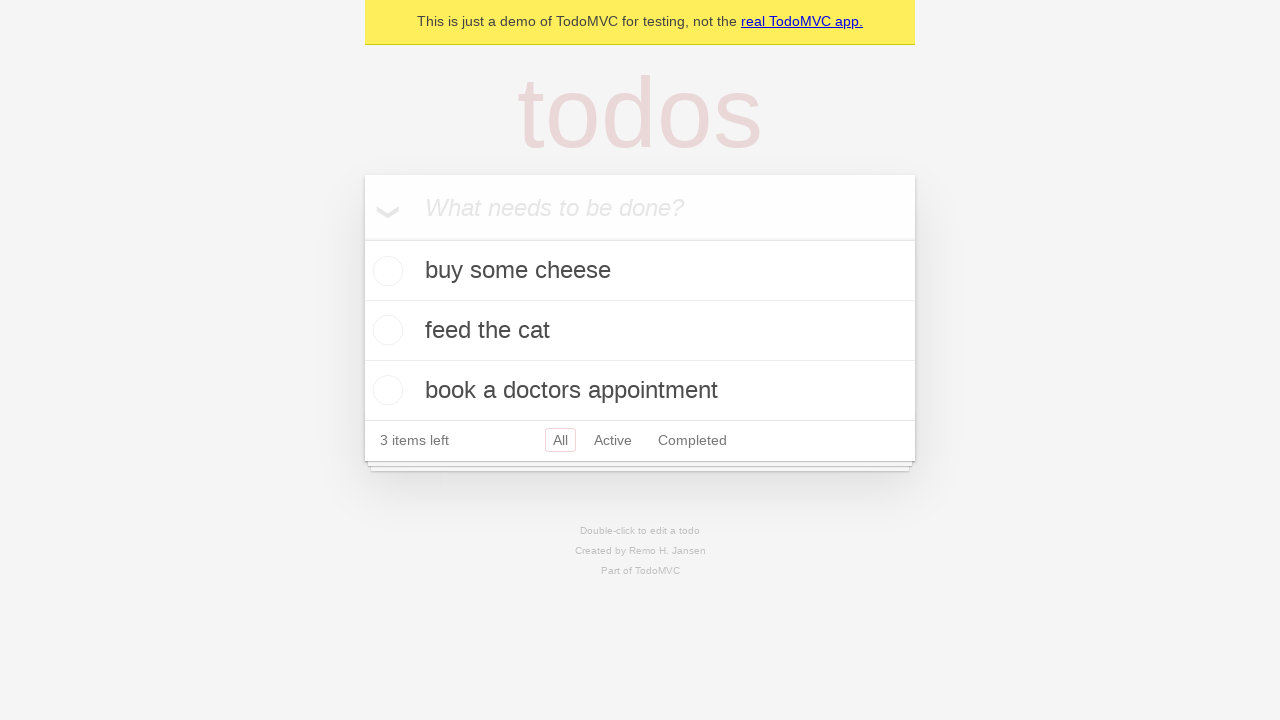

Todo count element became visible
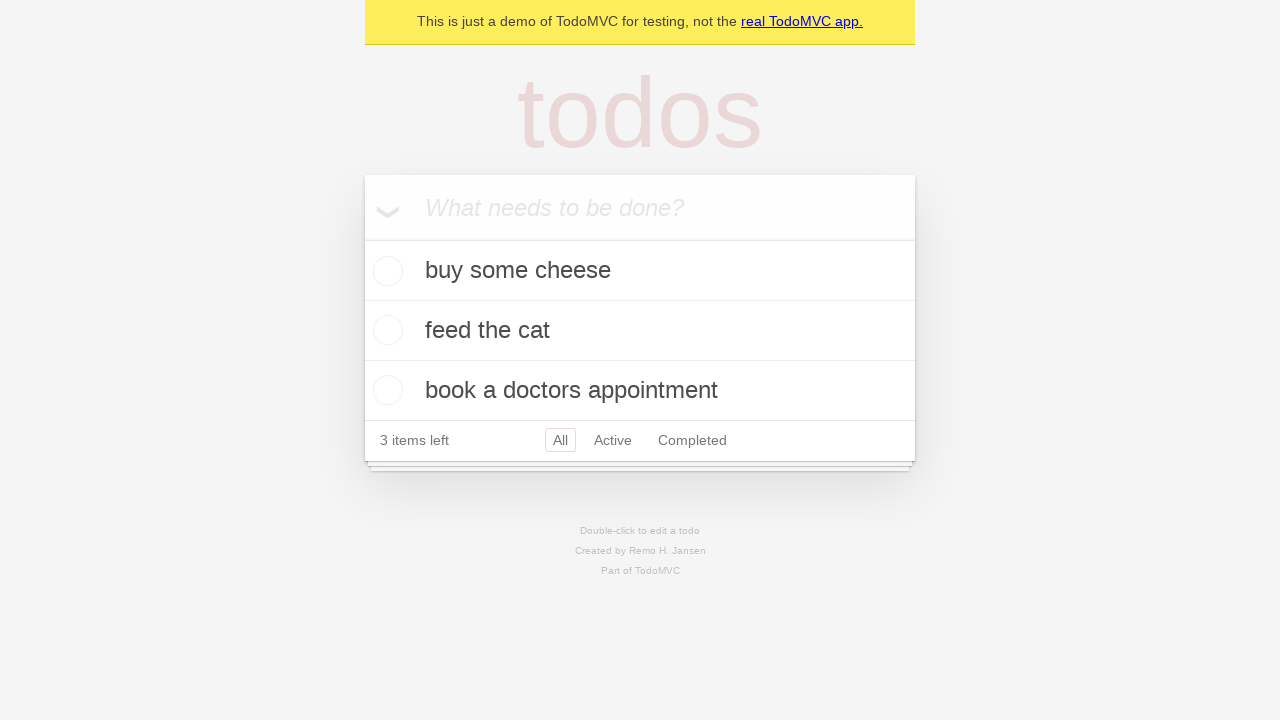

All 3 todo items are now visible in the list
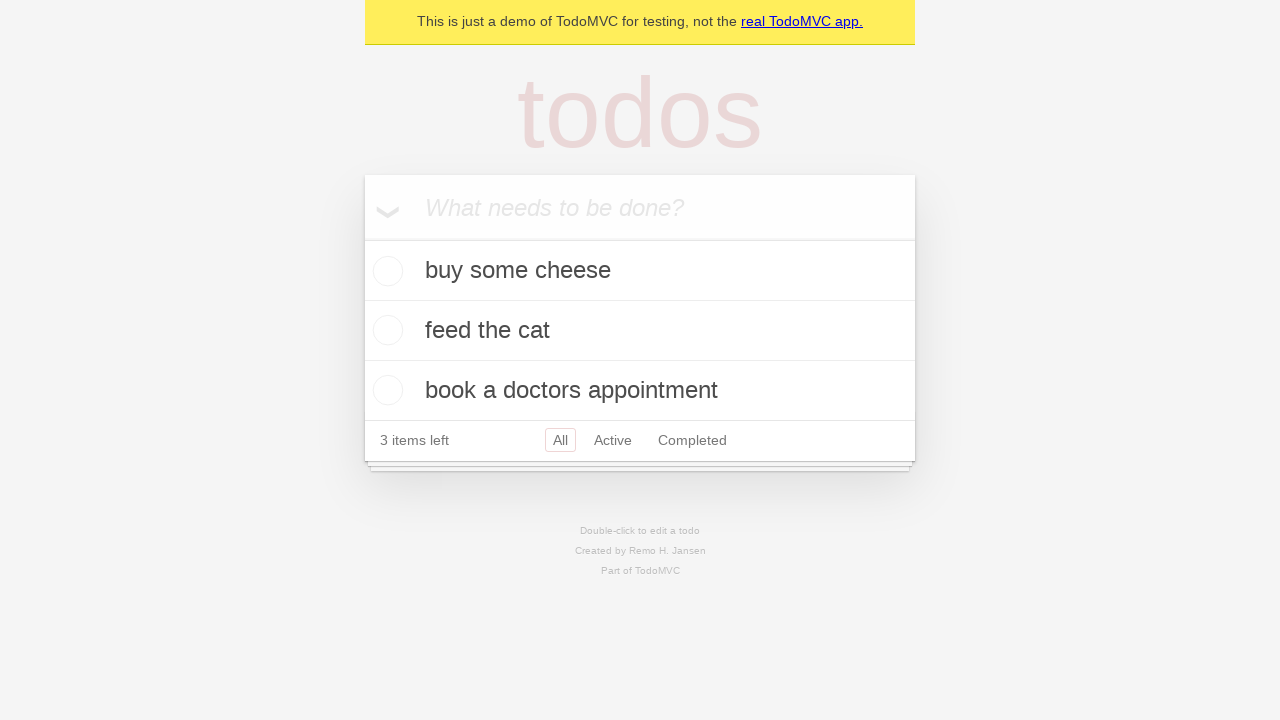

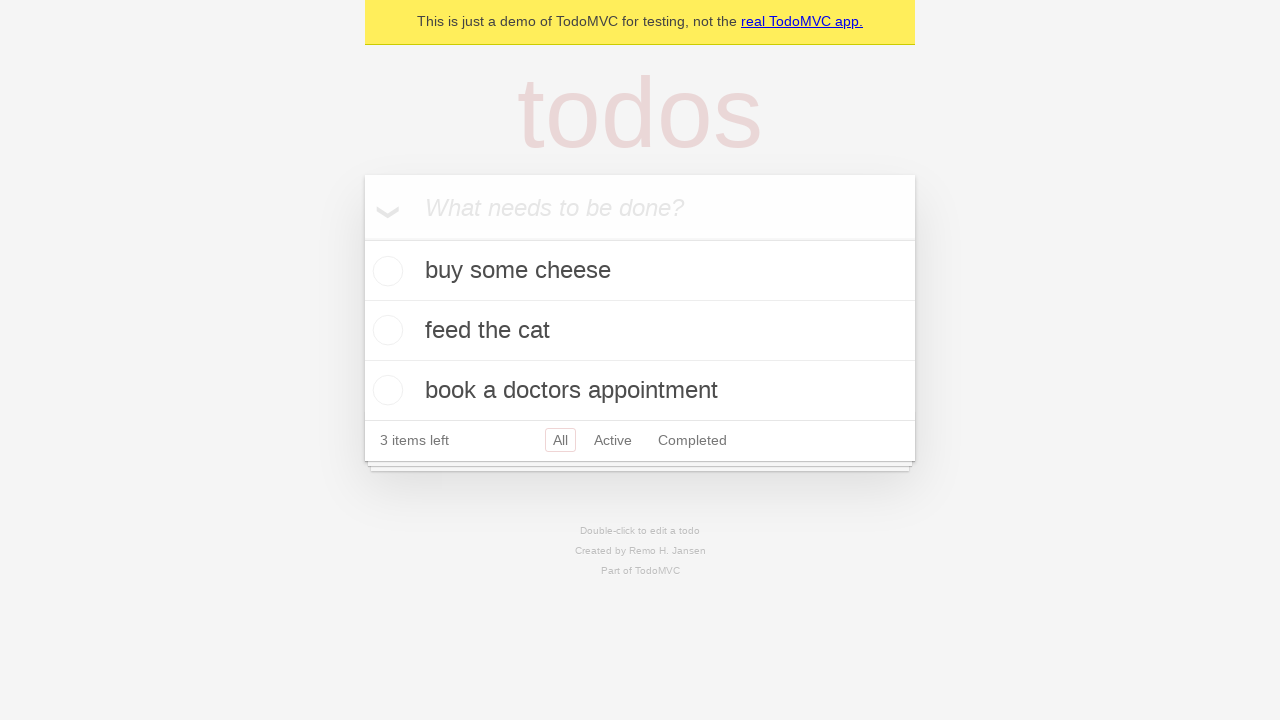